Navigates to the KwikTrust website, scrolls down to load content, and extracts the page text for grammar checking

Starting URL: https://kwiktrust.com/

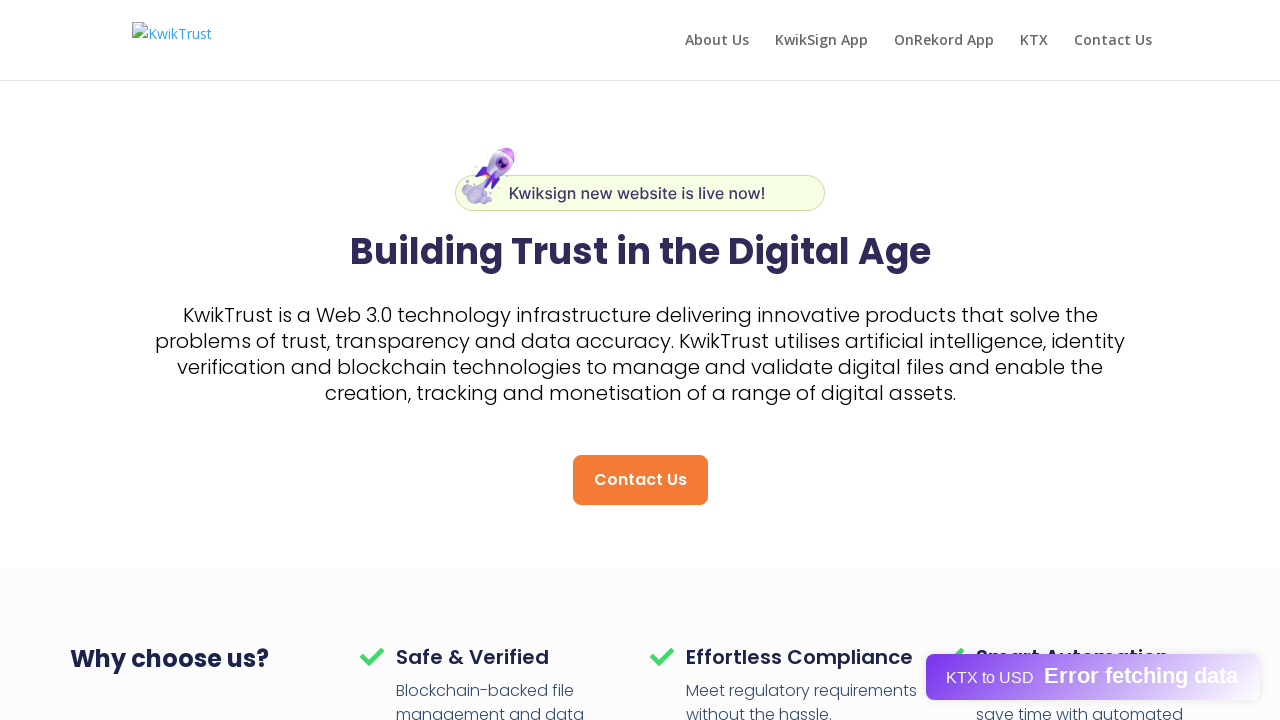

Scrolled down to bottom of page to load additional content
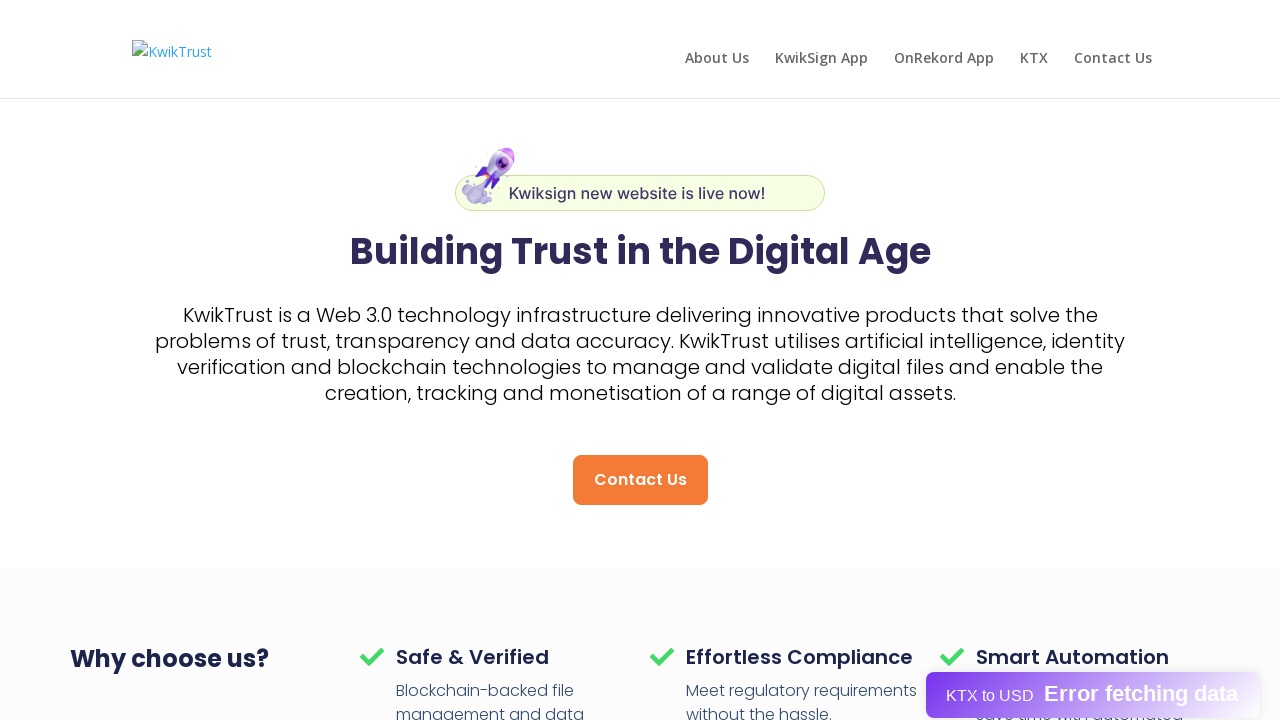

Waited 5 seconds for content to load after scrolling
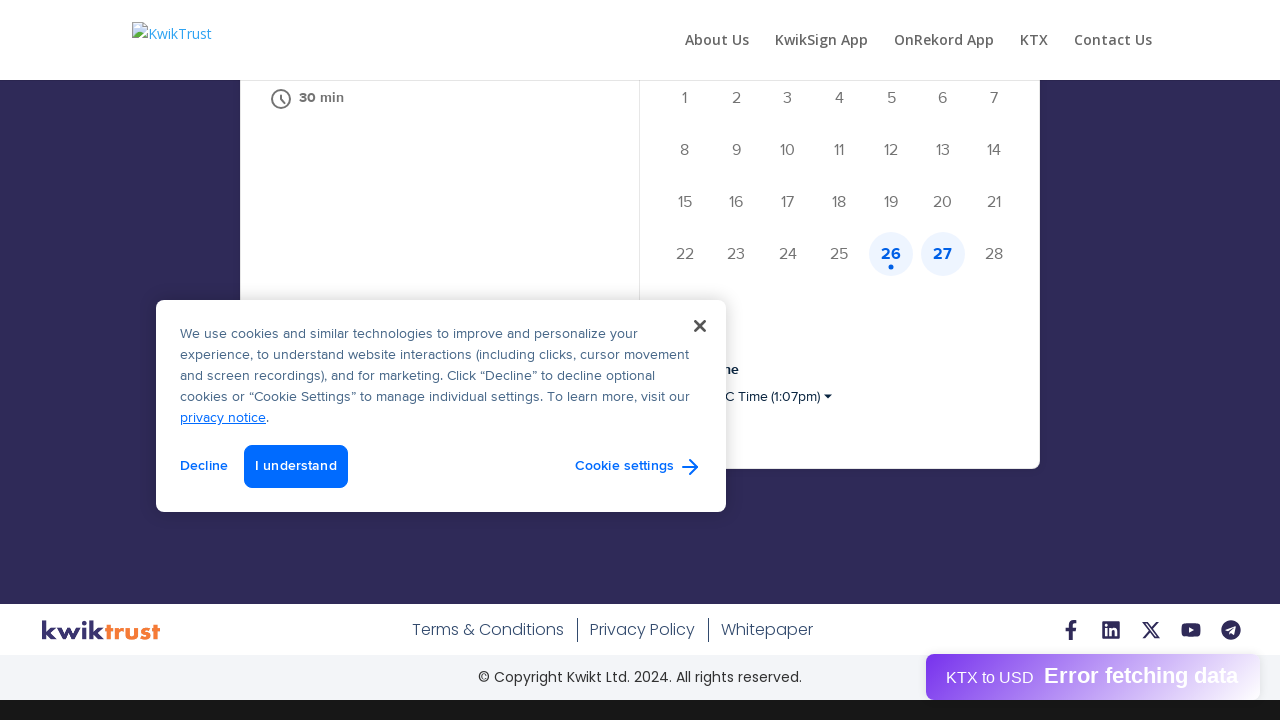

Extracted page text content from body for grammar checking
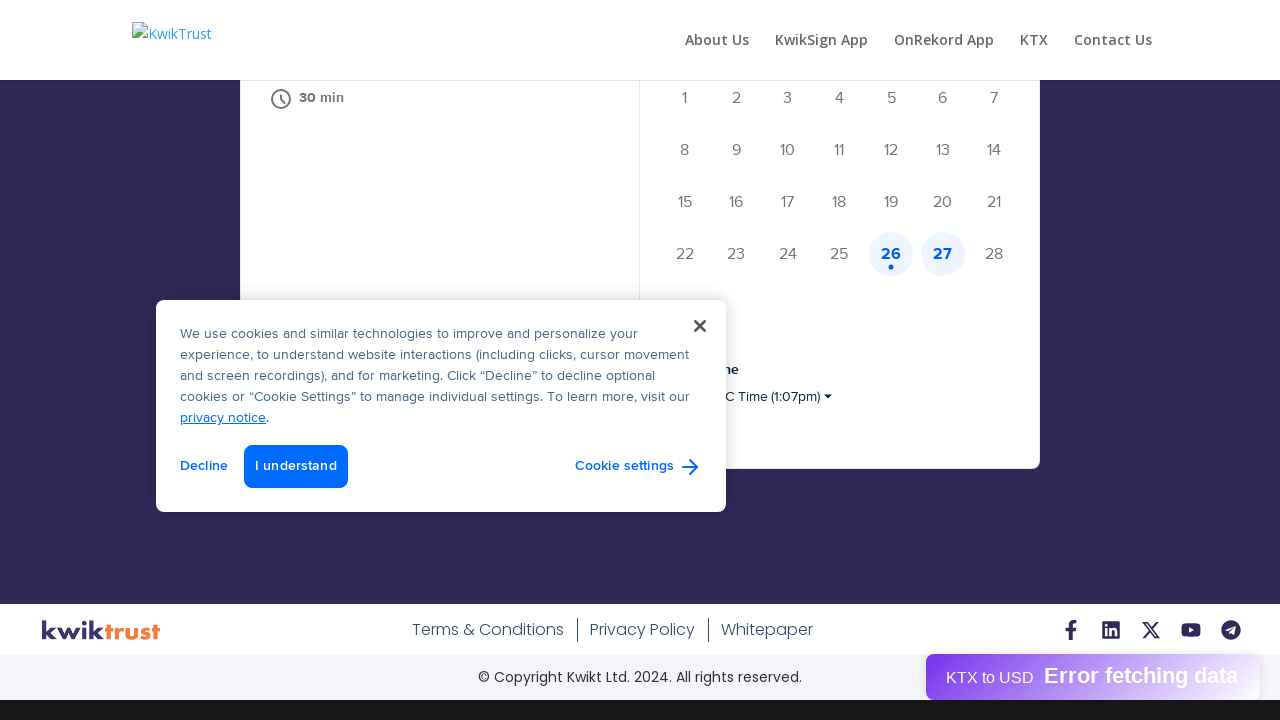

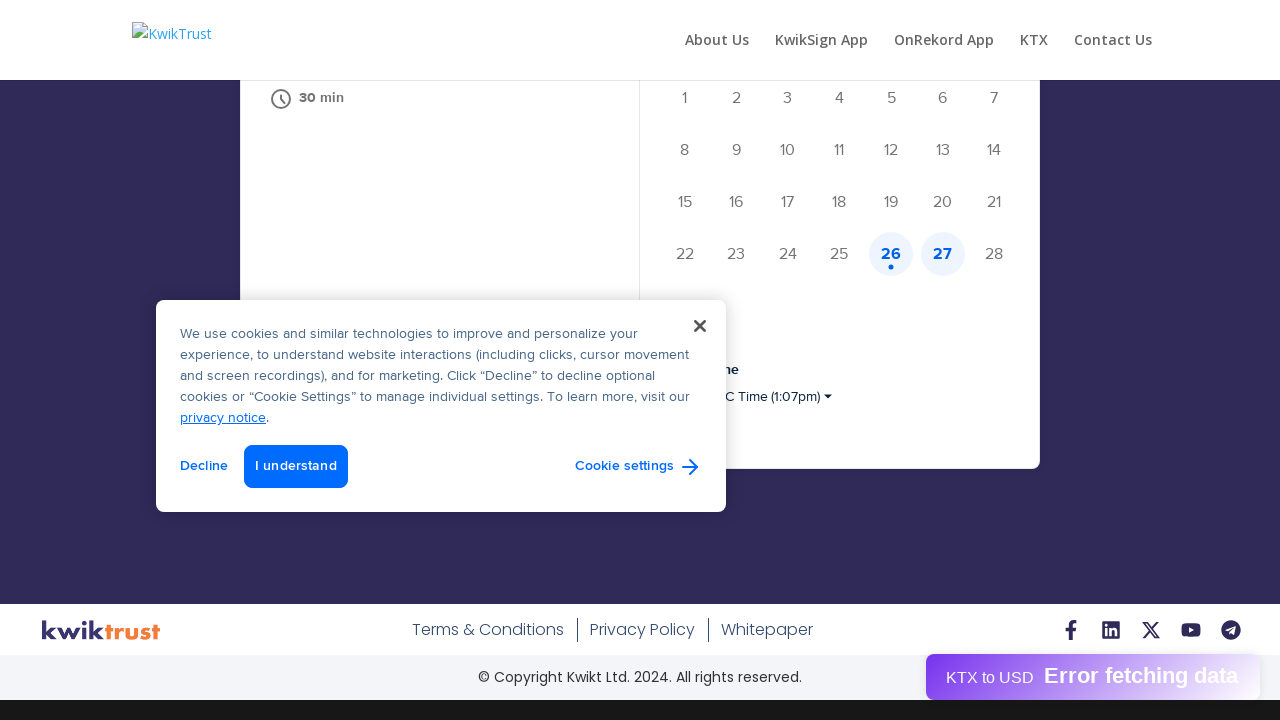